Tests addition with negative numbers by adding -4 and 2 to verify the calculator returns -2.

Starting URL: https://testsheepnz.github.io/BasicCalculator

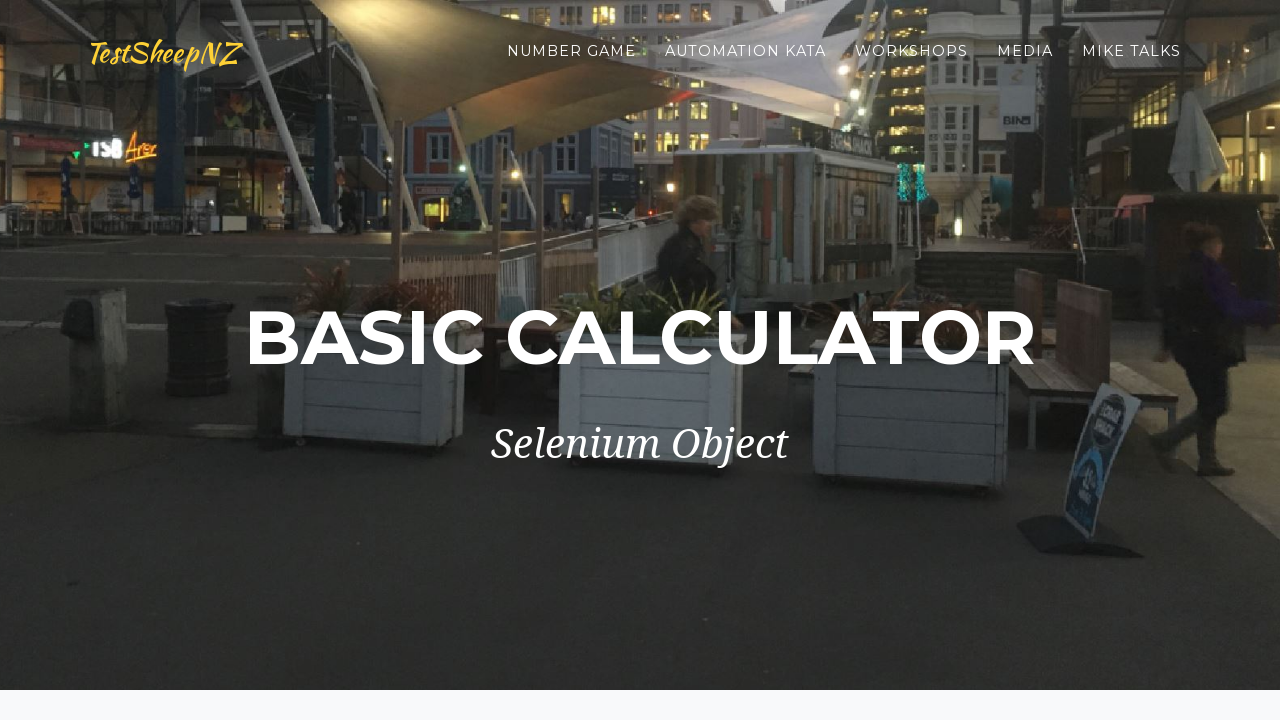

Selected 'Prototype' build version on #selectBuild
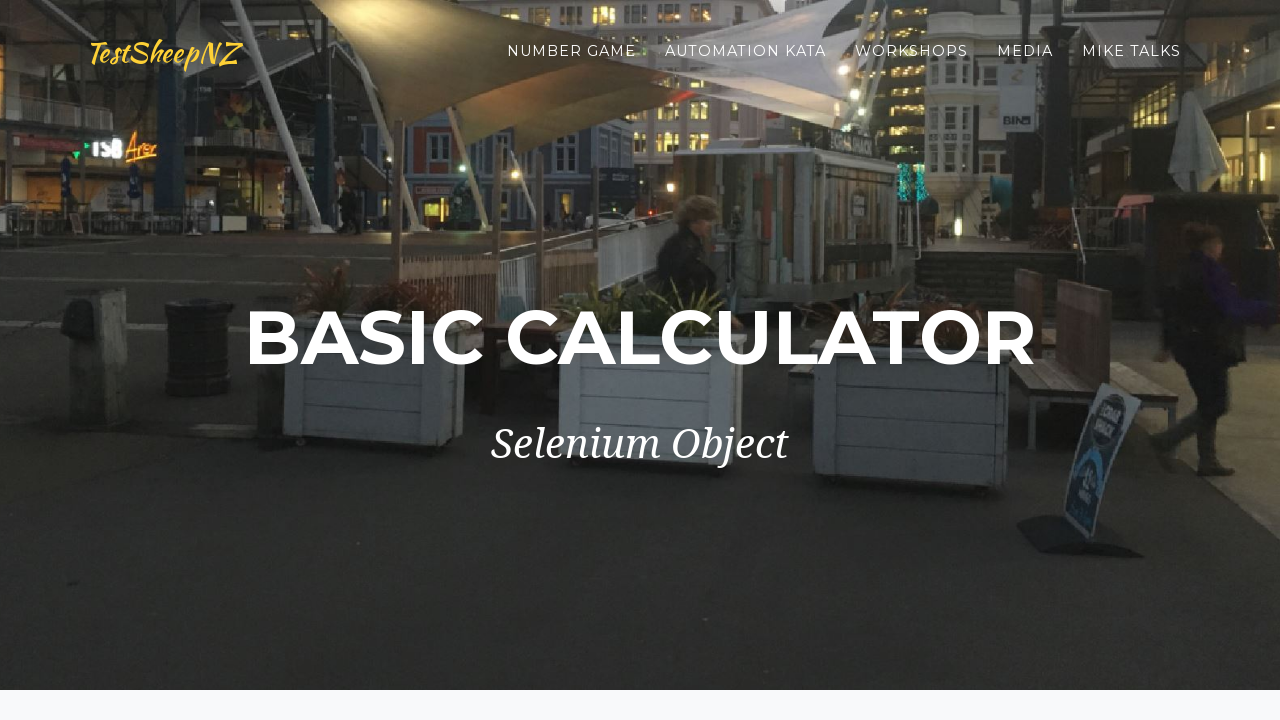

Entered -4 in the first number field on #number1Field
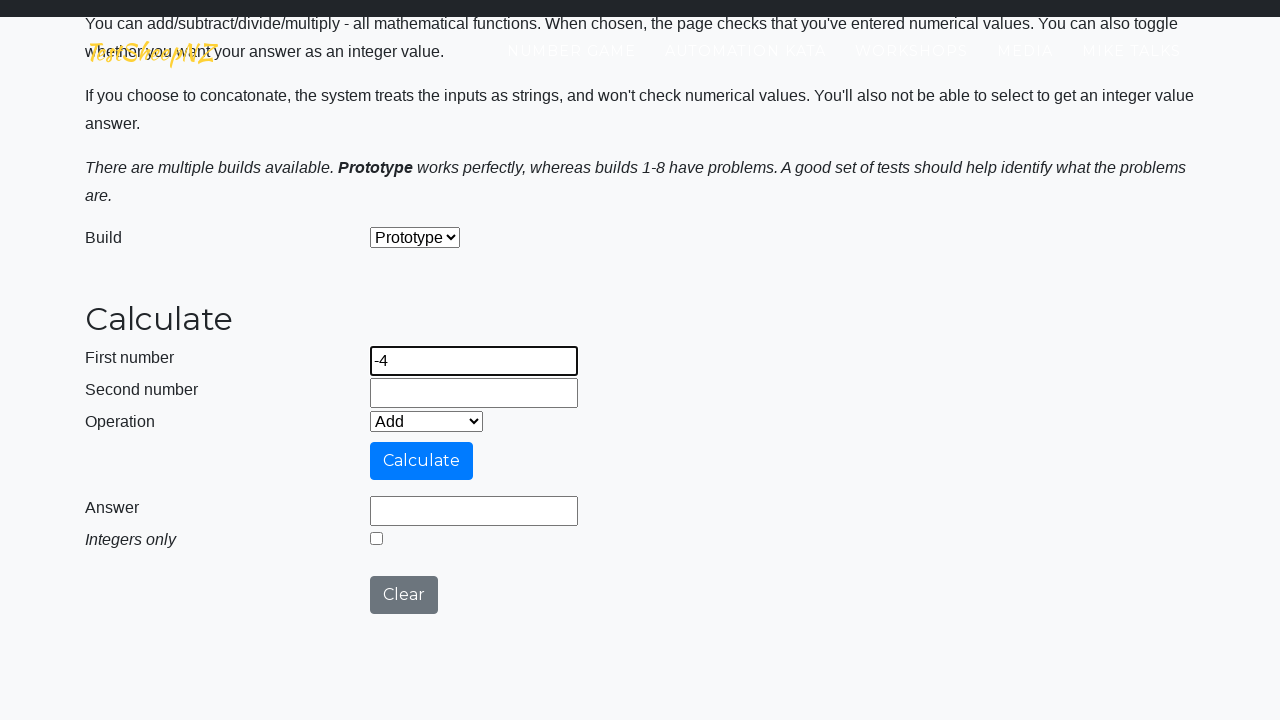

Entered 2 in the second number field on #number2Field
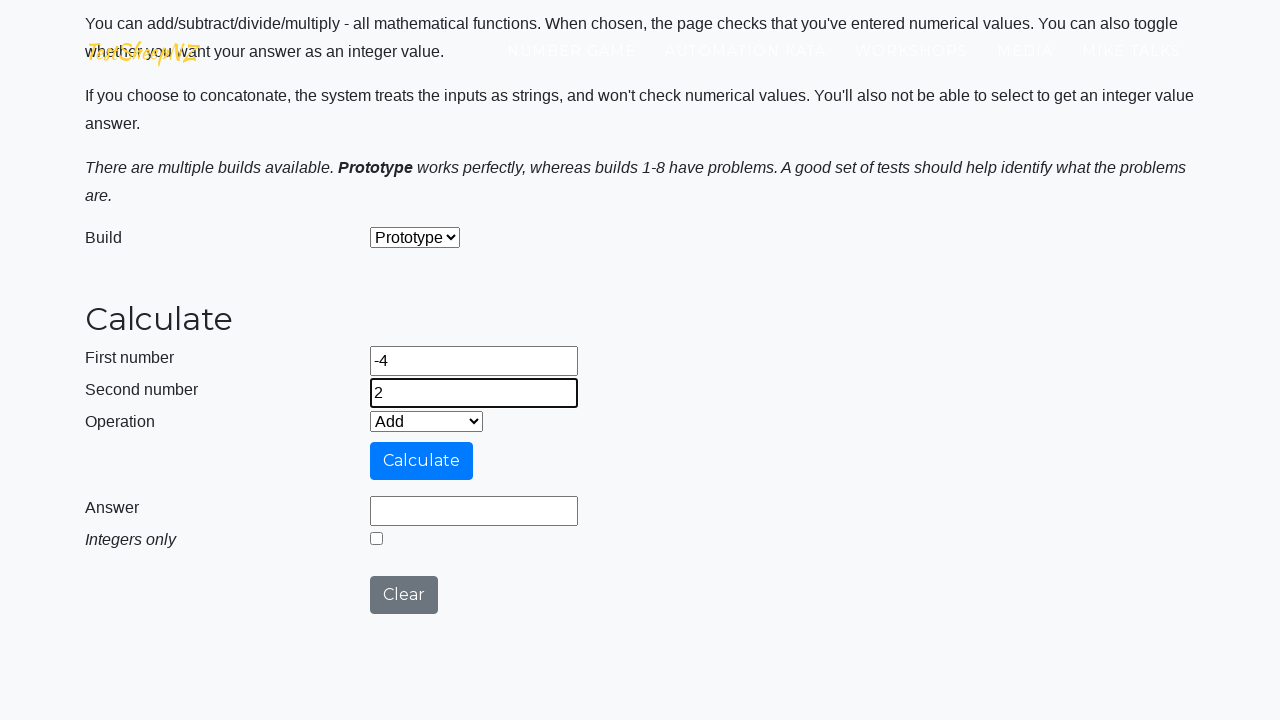

Selected 'Add' operation on #selectOperationDropdown
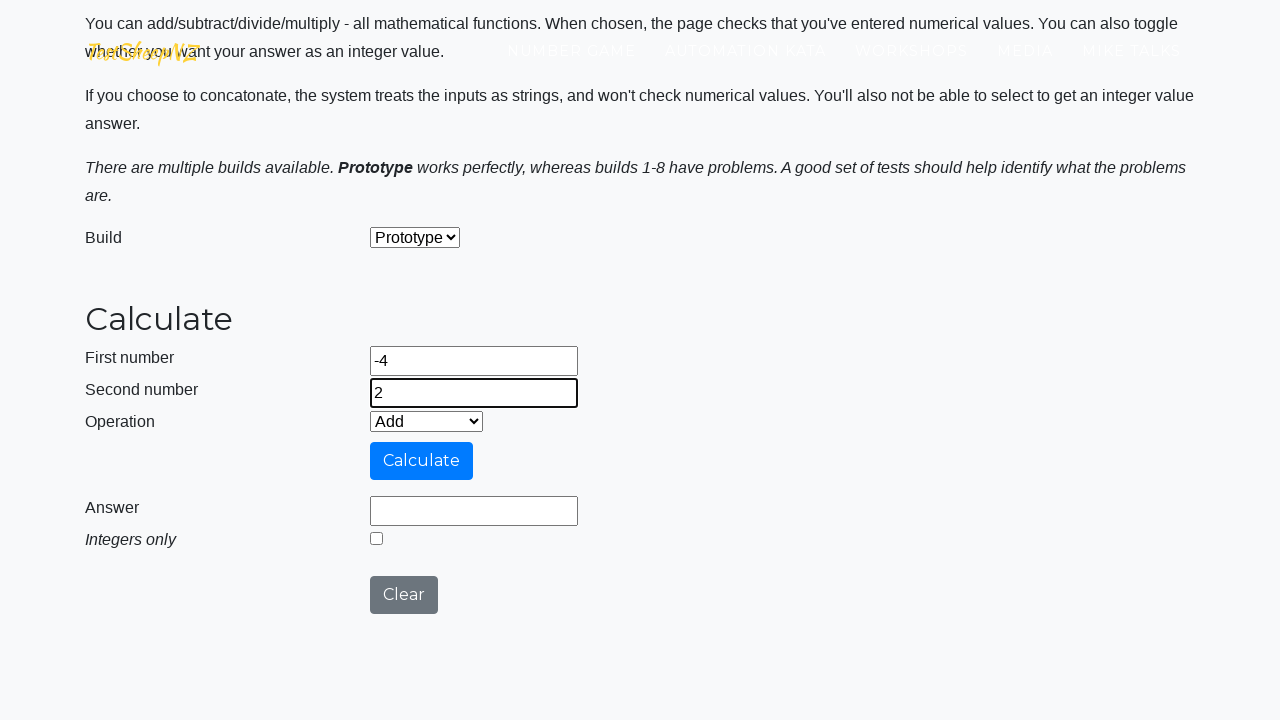

Clicked the calculate button at (422, 461) on #calculateButton
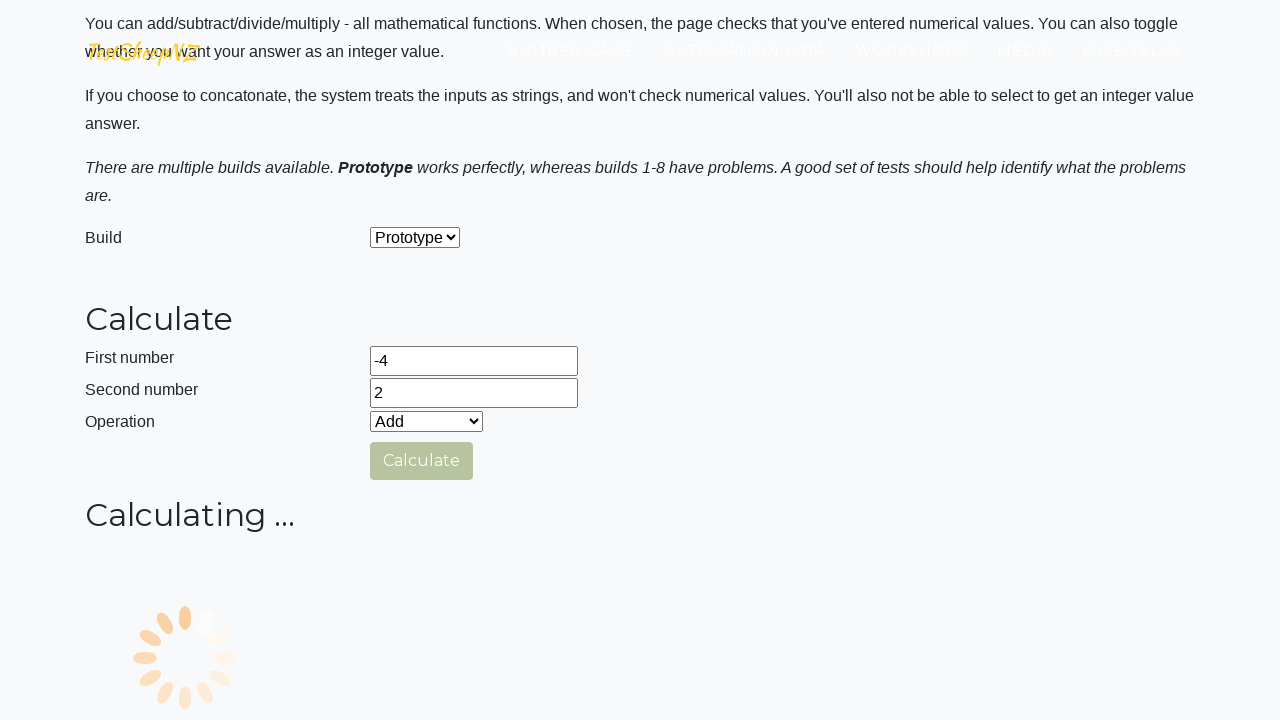

Calculator returned -2 as expected for -4 + 2
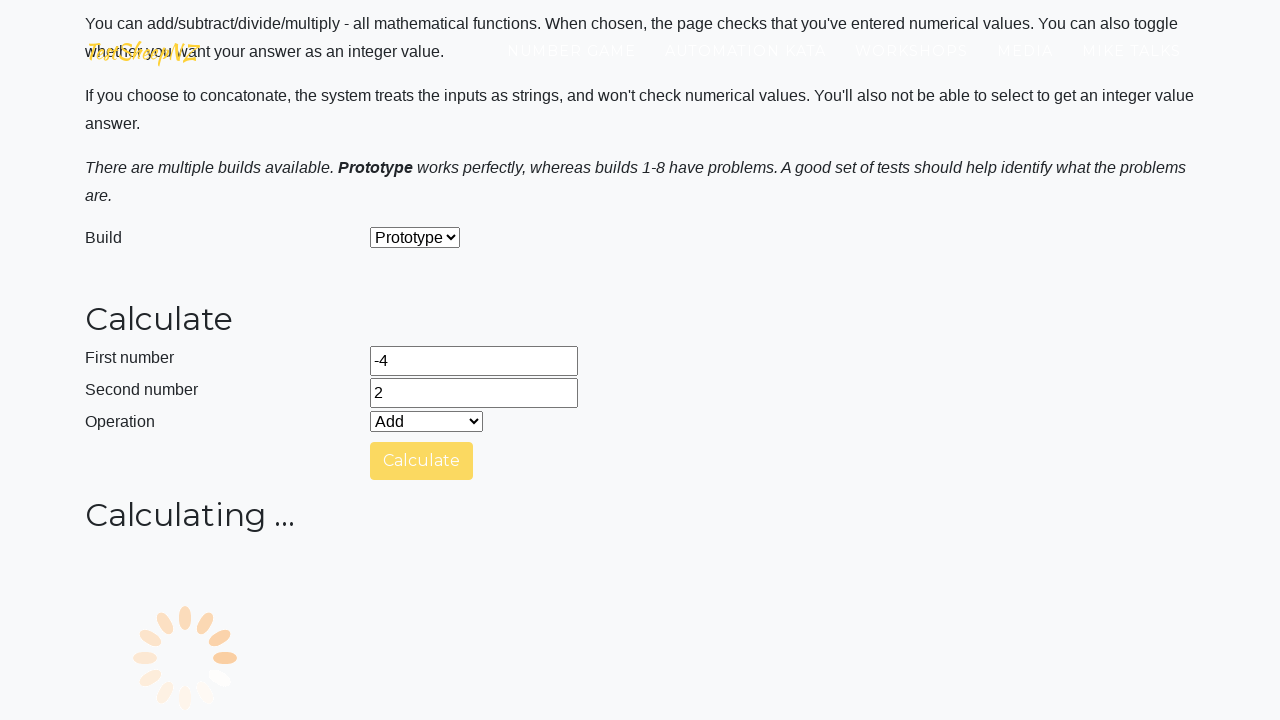

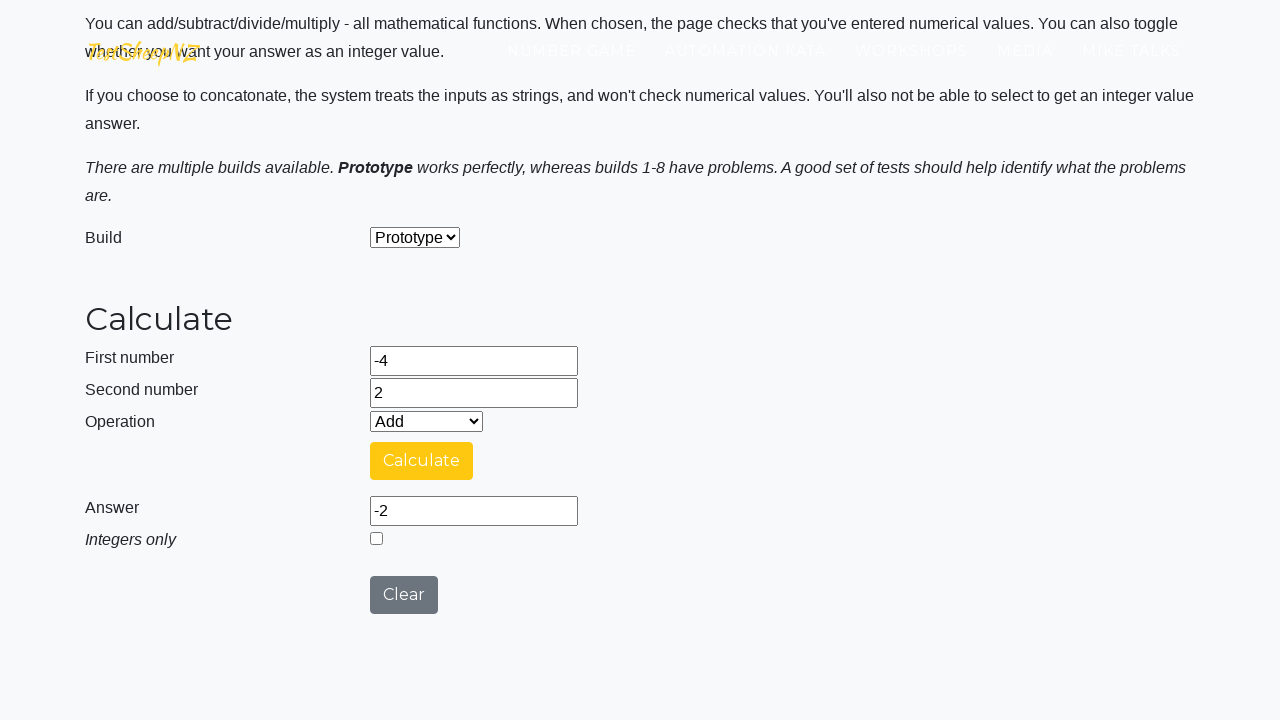